Tests the Practice Form page on demoqa.com by navigating through the Forms menu and filling out first name, last name, and email fields.

Starting URL: https://demoqa.com/

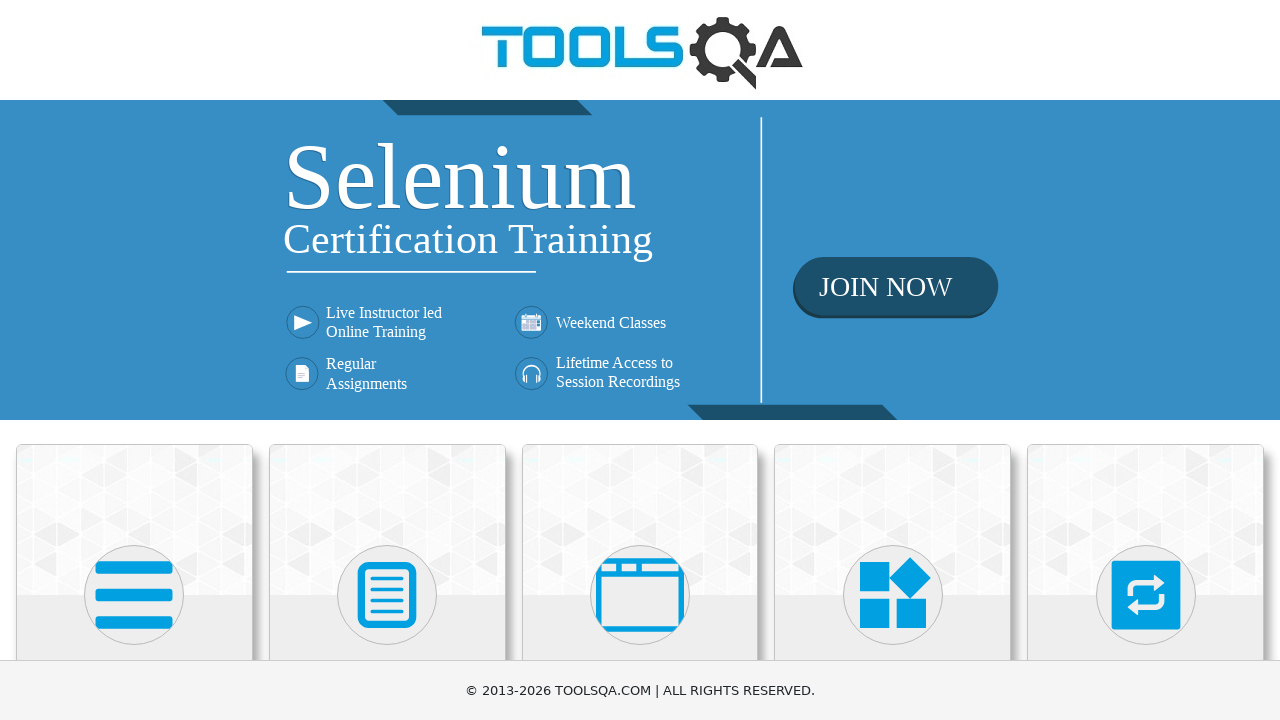

Clicked on Forms menu item at (387, 360) on xpath=//h5[text()='Forms']
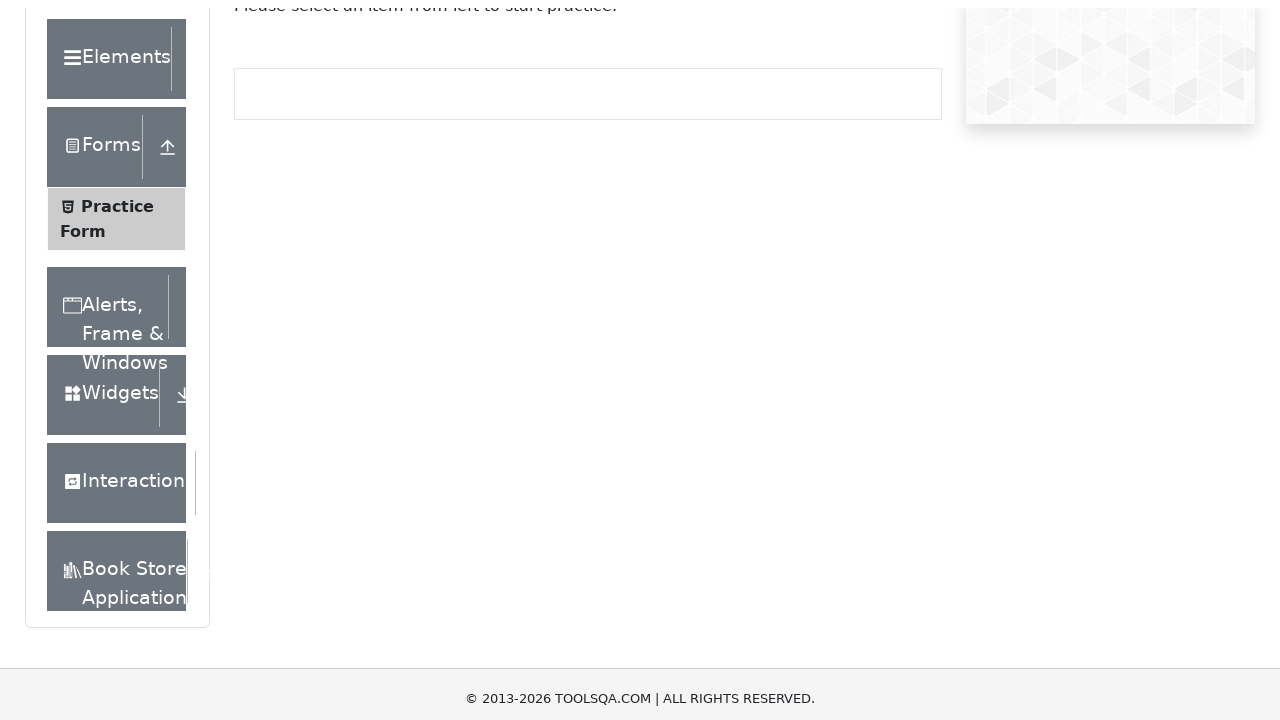

Clicked on Practice Form submenu at (117, 336) on xpath=//span[text()='Practice Form']
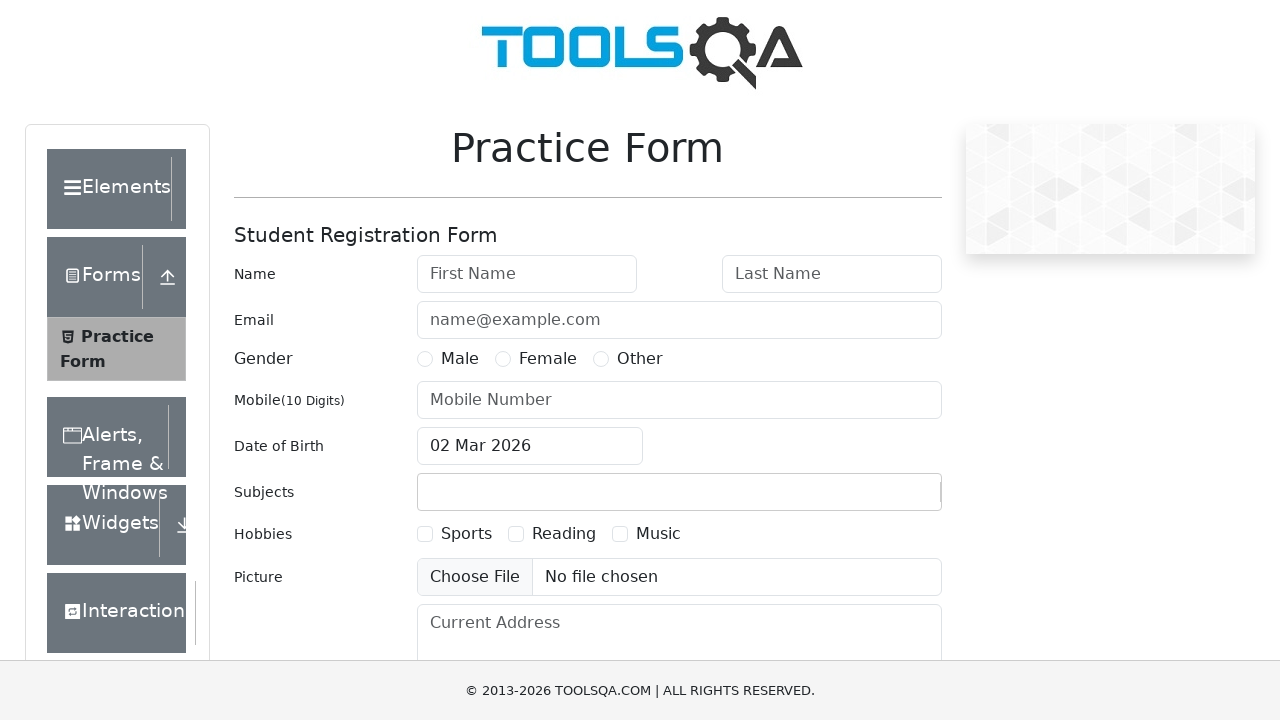

Practice Form page loaded and first name input field is visible
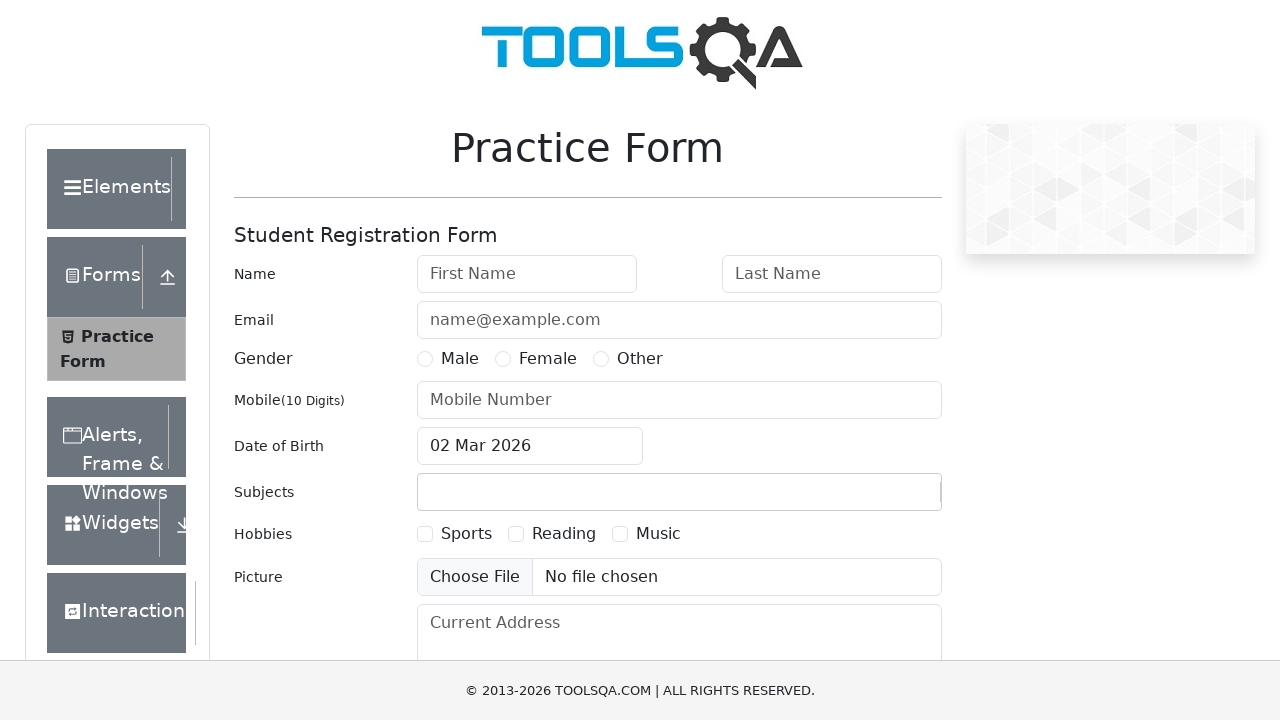

Filled first name field with 'Cristina' on input[placeholder='First Name']
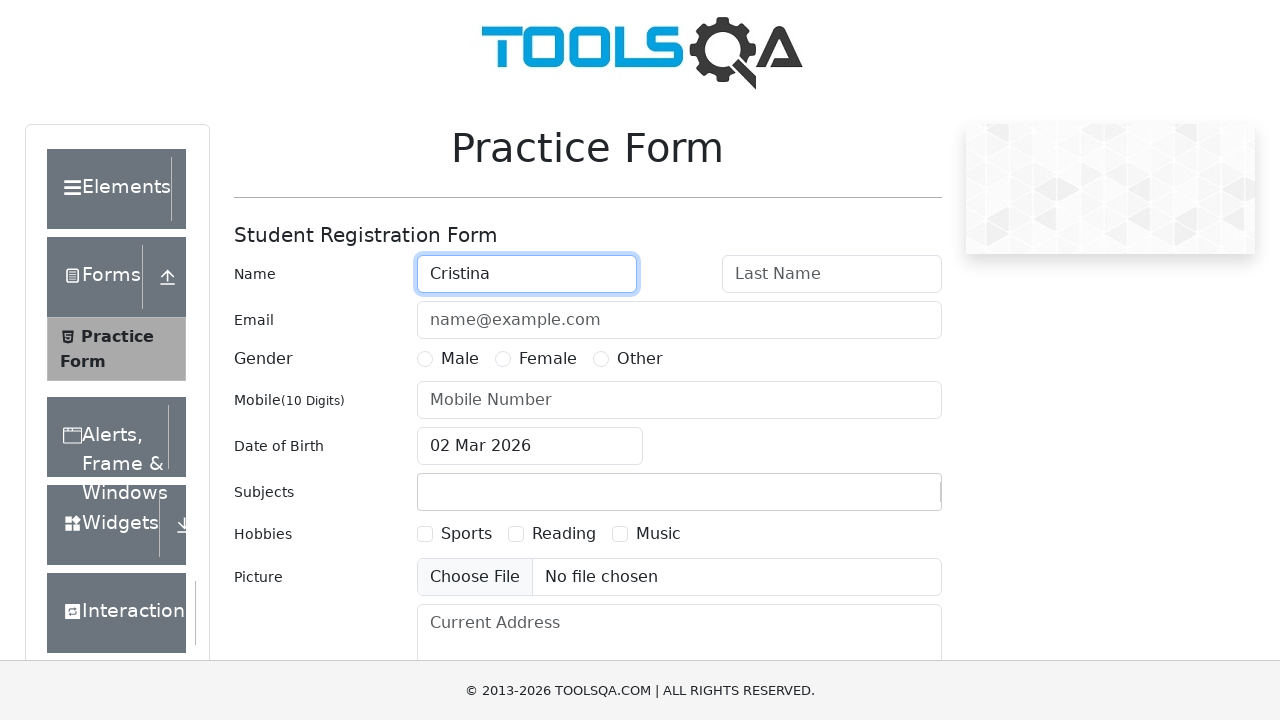

Filled last name field with 'Lazar' on input[placeholder='Last Name']
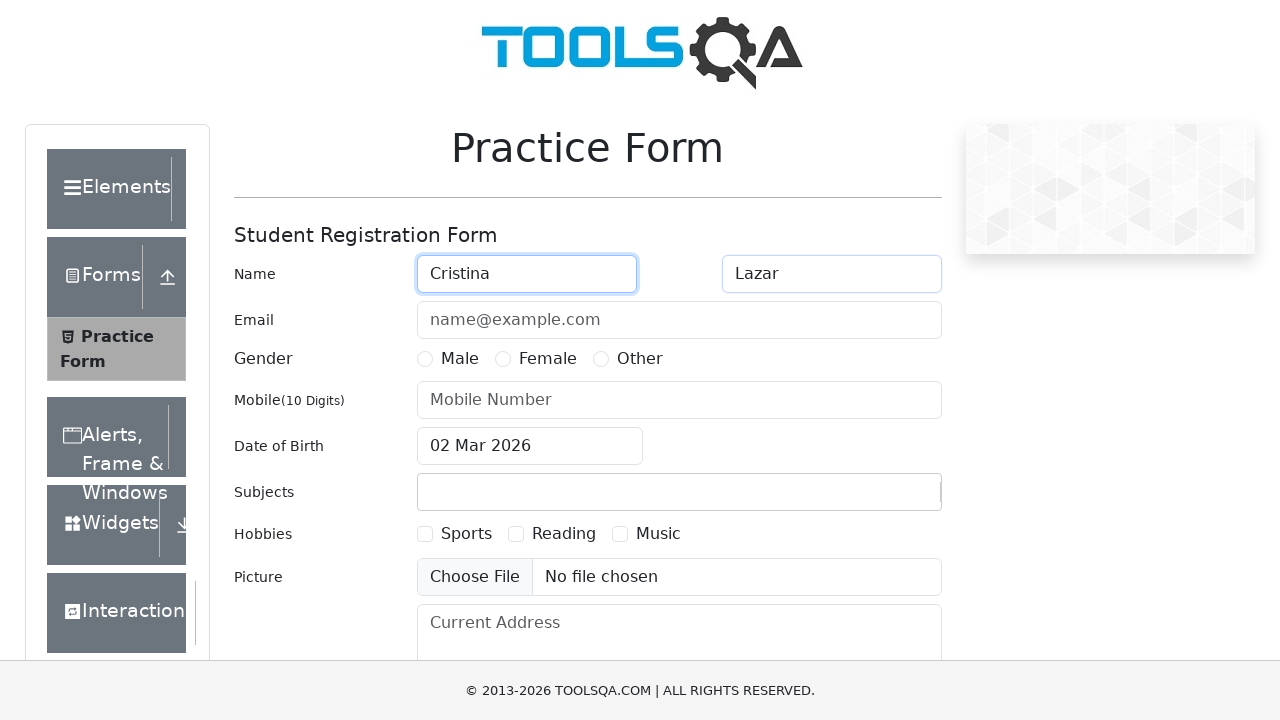

Filled email field with 'username@gmail.com' on input[placeholder='name@example.com']
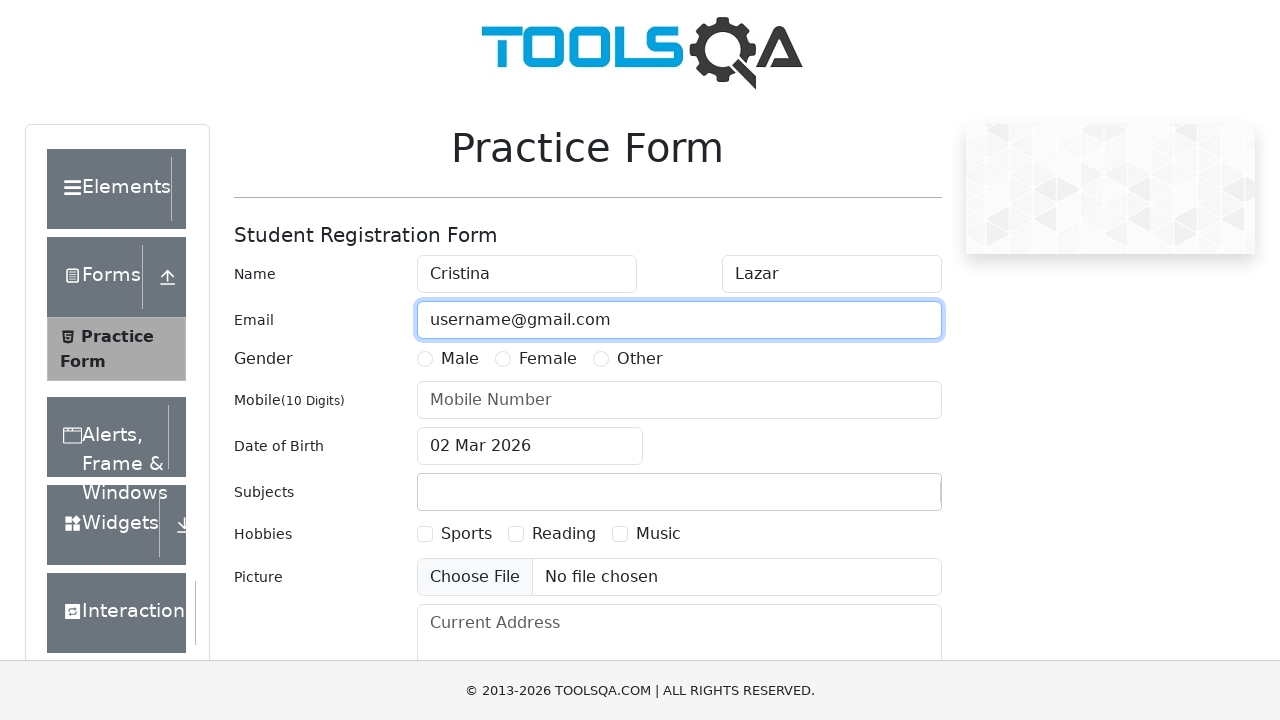

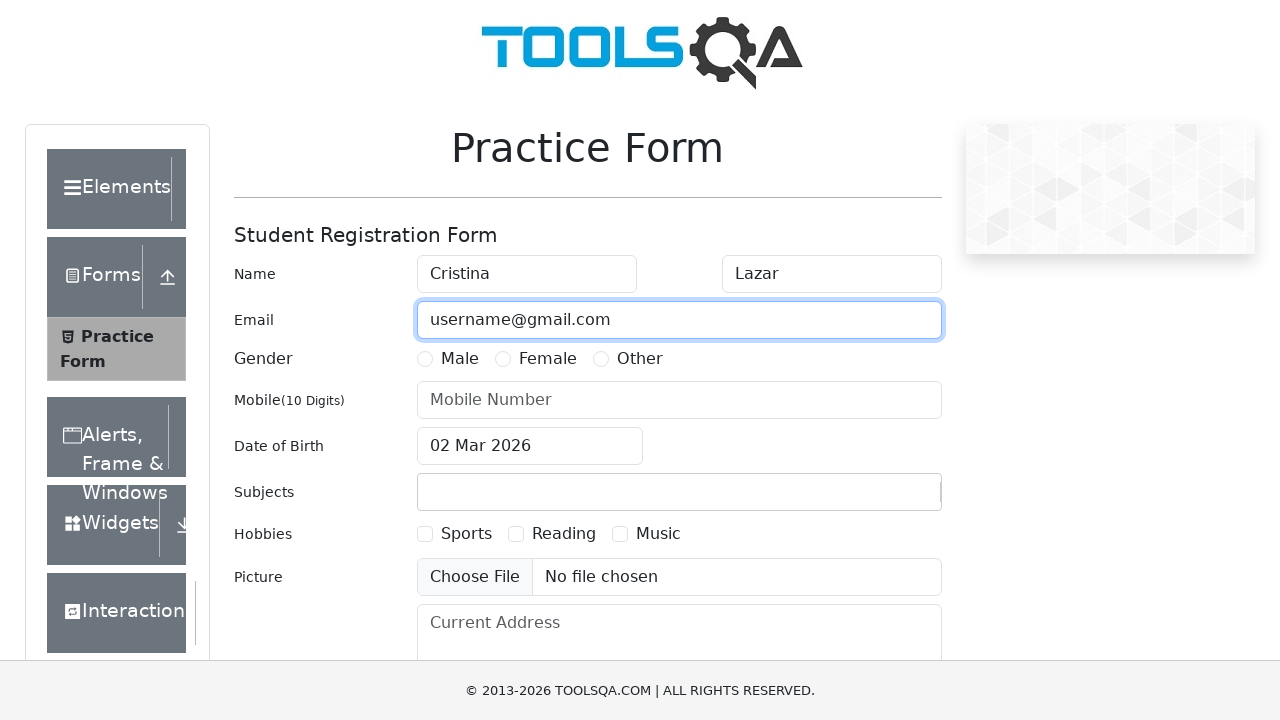